Tests dropdown selection functionality by selecting options from a dropdown menu using visible text

Starting URL: https://the-internet.herokuapp.com/dropdown

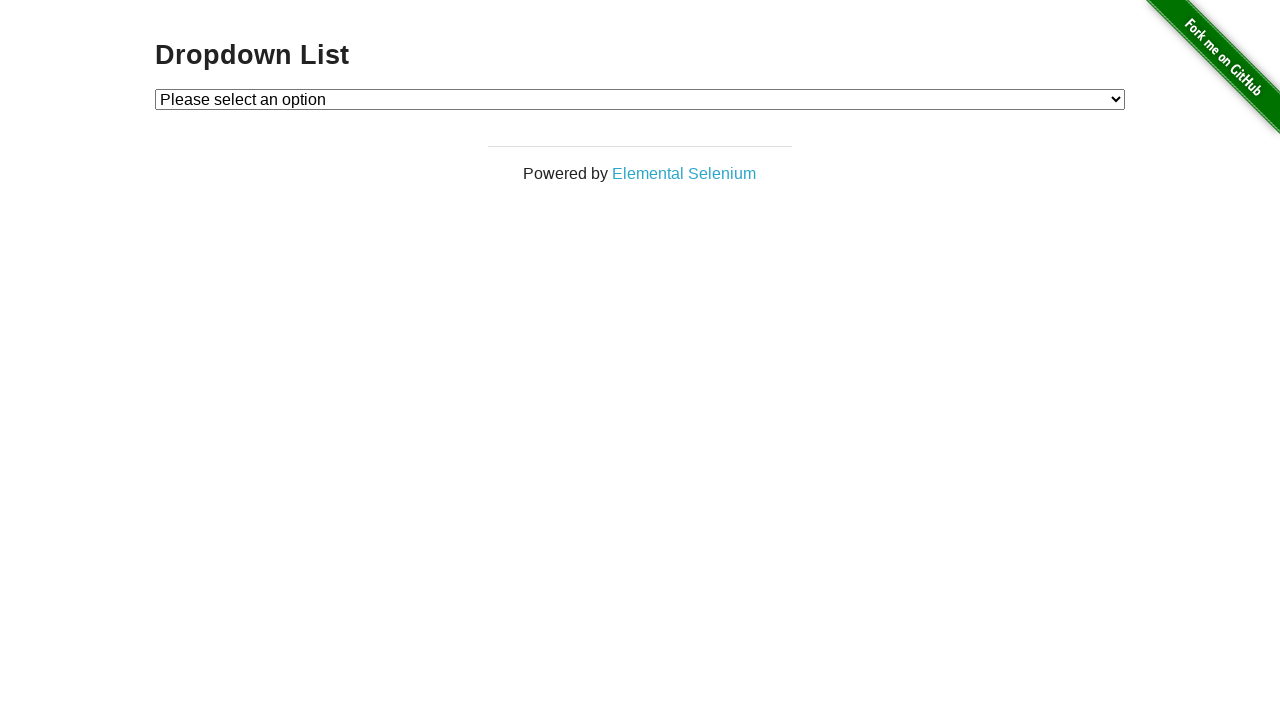

Selected 'Option 2' from the dropdown menu on #dropdown
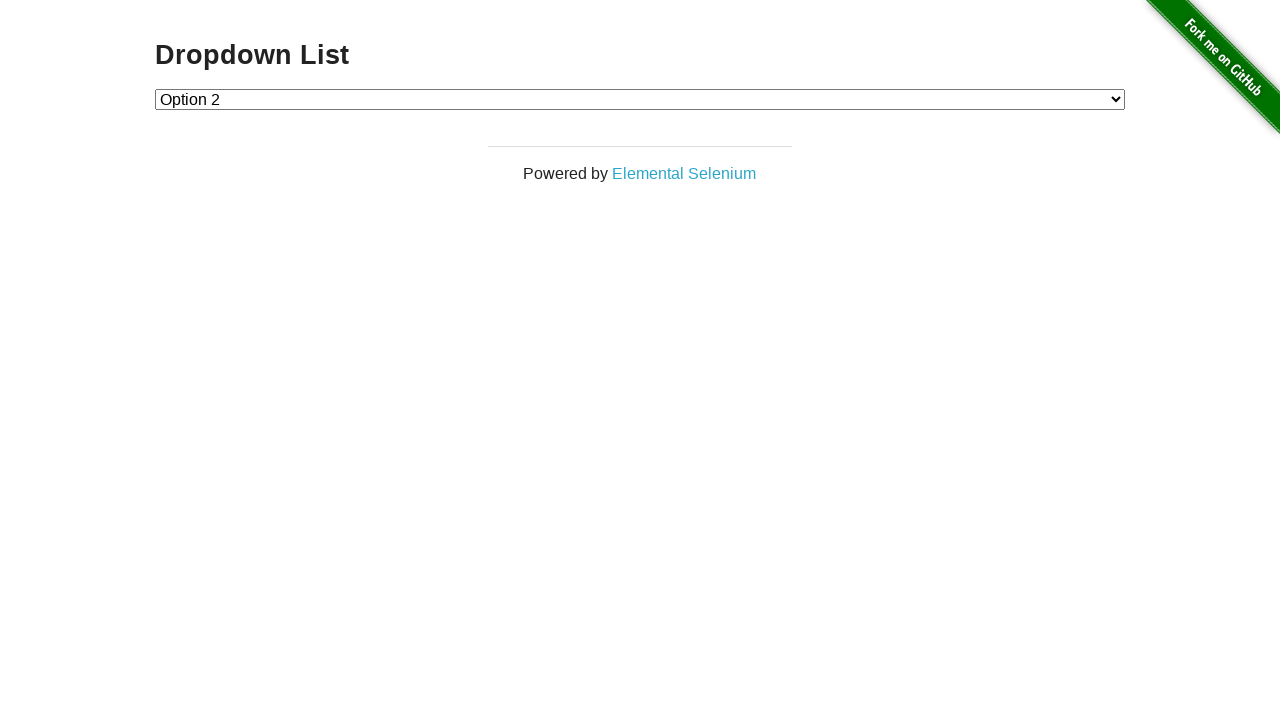

Selected 'Option 1' from the dropdown menu on #dropdown
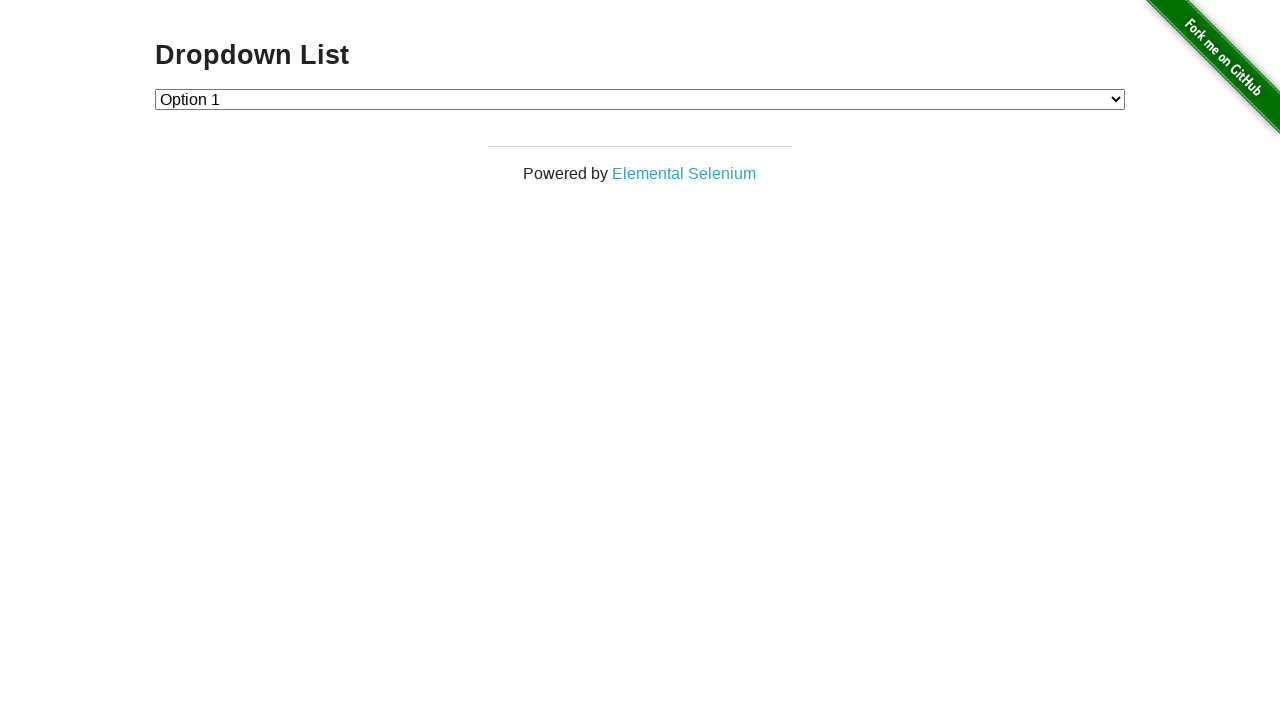

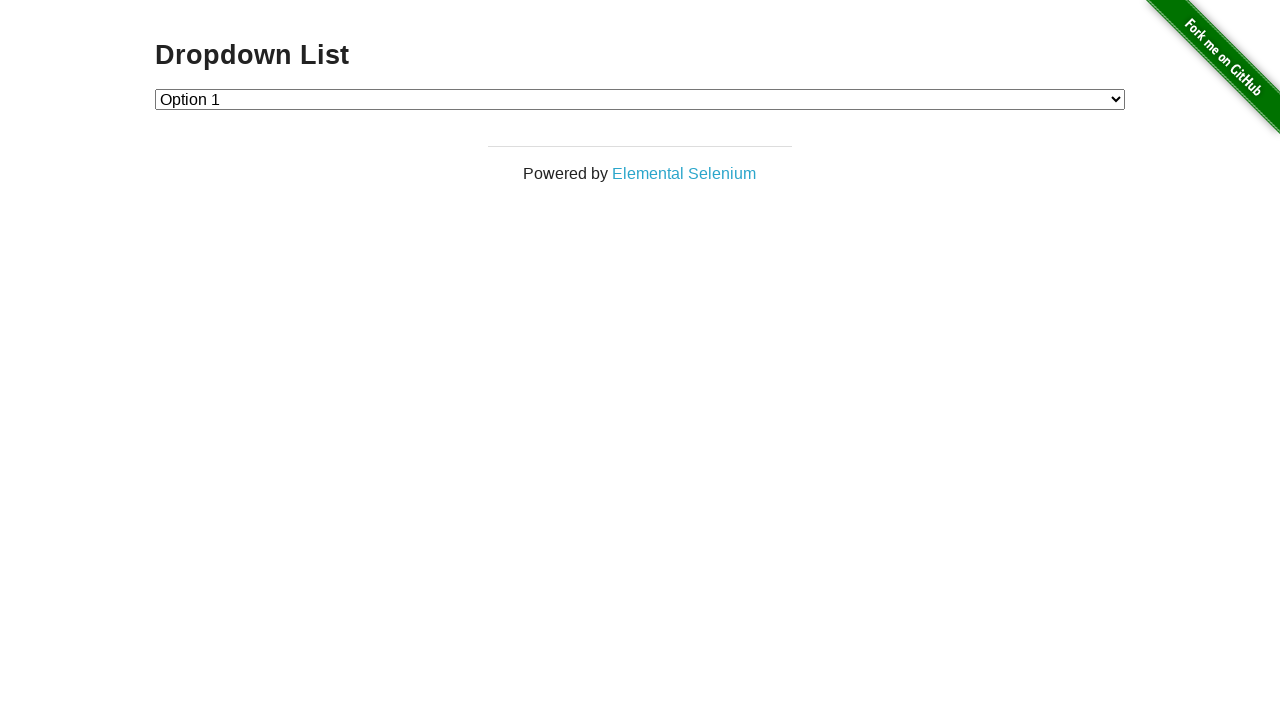